Demonstrates mouse release action by performing click-and-hold, moving to target, and then releasing the mouse button.

Starting URL: https://crossbrowsertesting.github.io/drag-and-drop

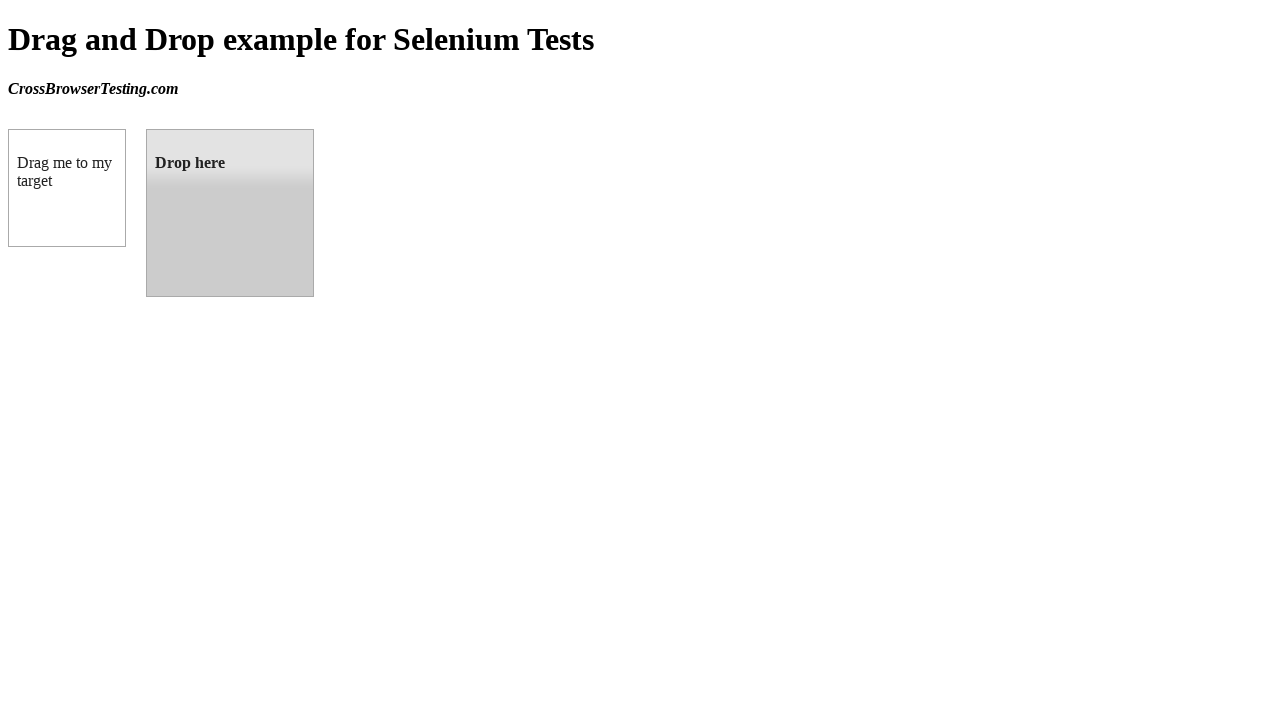

Waited for draggable element to be visible
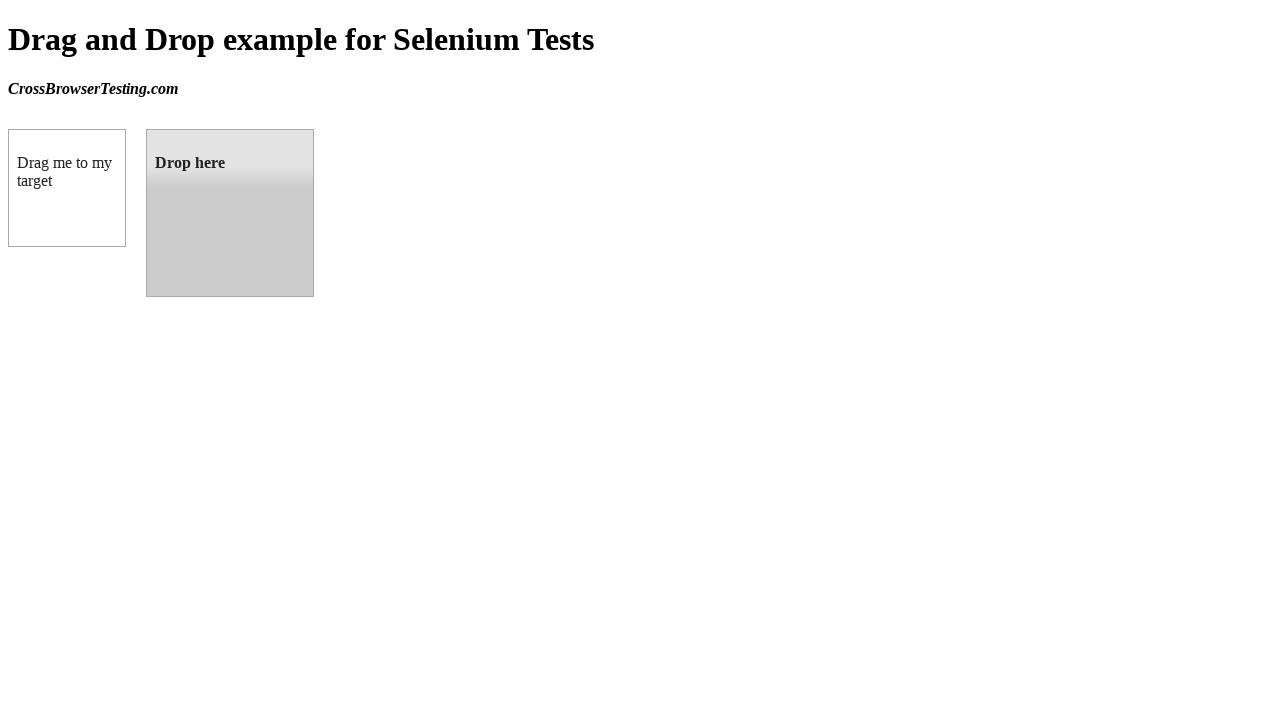

Waited for droppable element to be visible
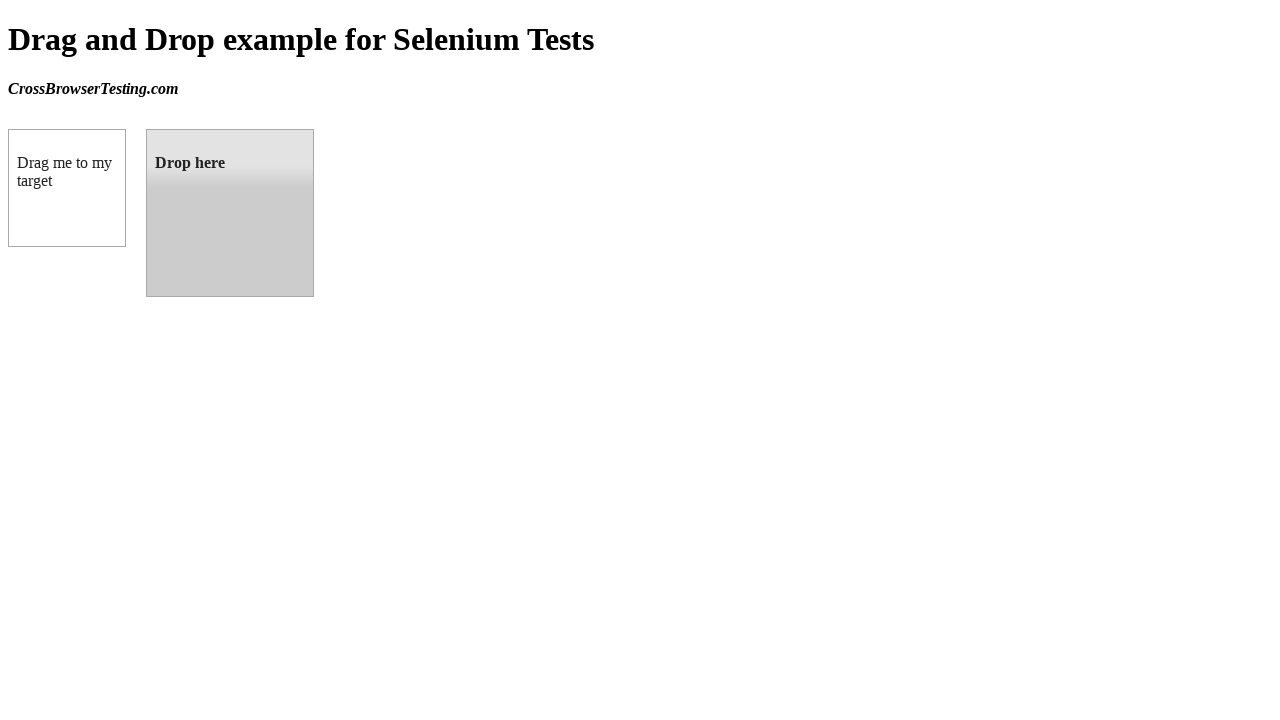

Retrieved bounding box of draggable element
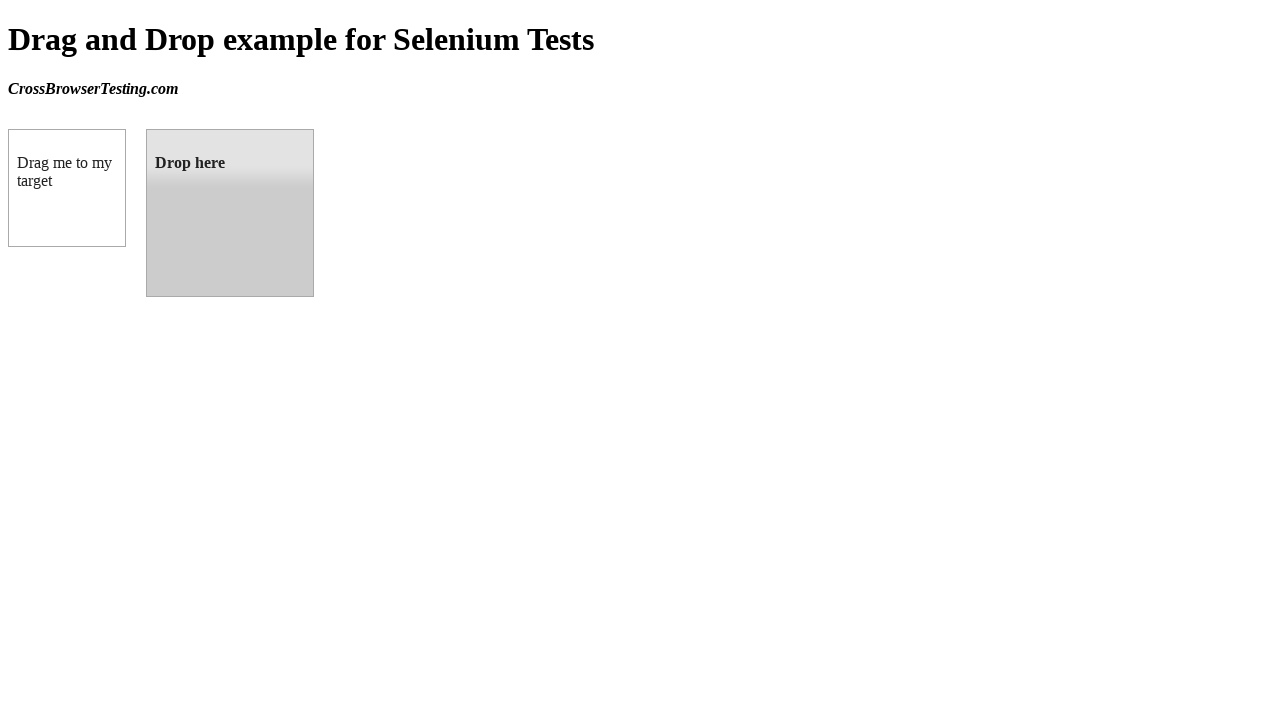

Retrieved bounding box of droppable element
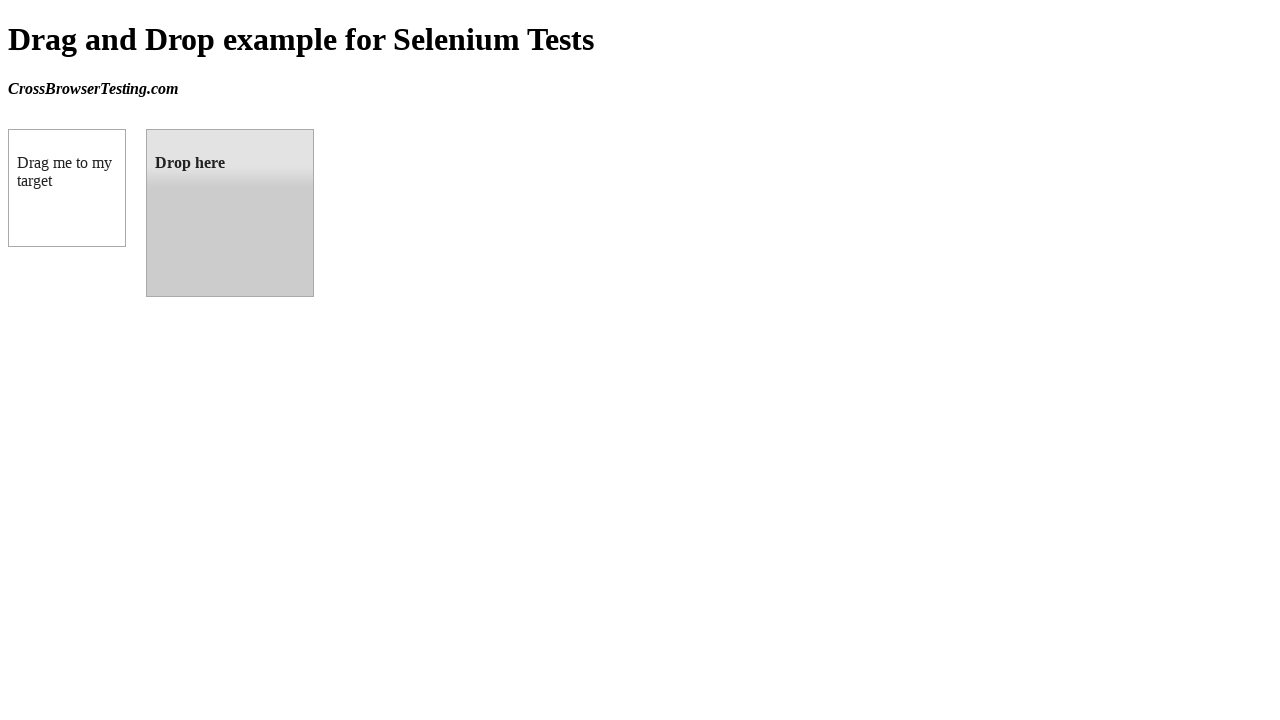

Moved mouse to center of draggable element at (67, 188)
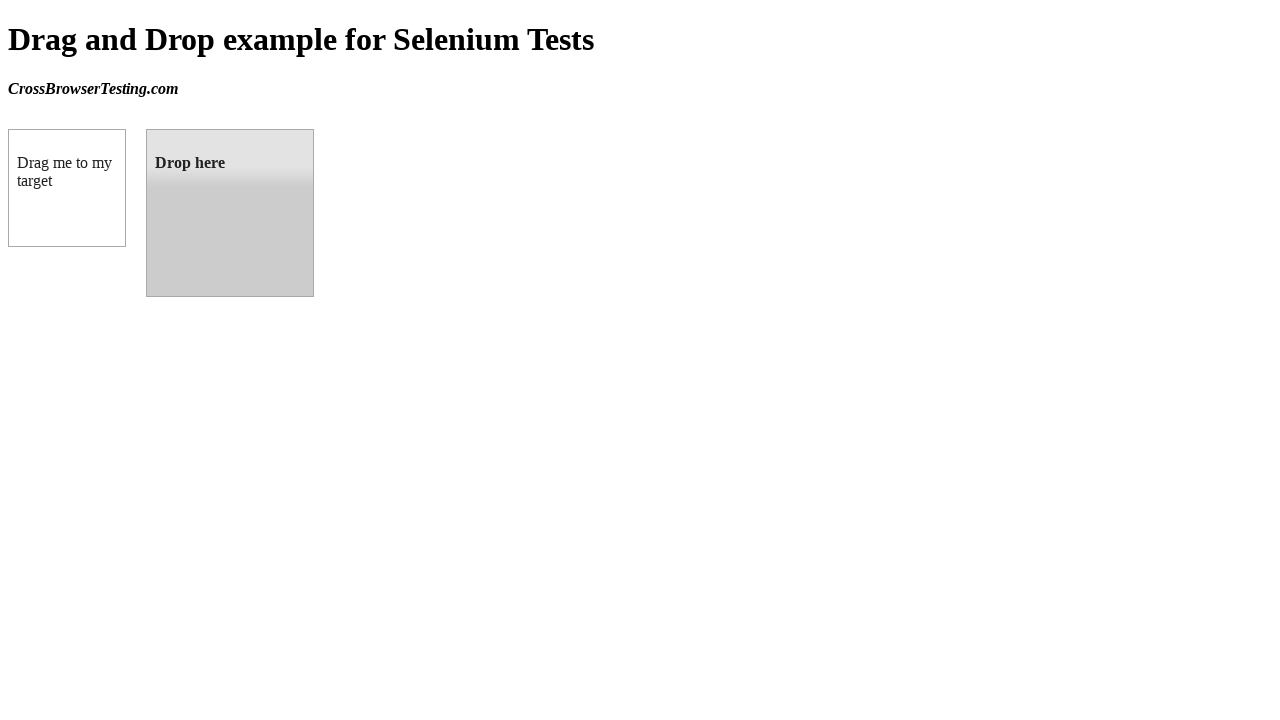

Pressed and held mouse button on draggable element at (67, 188)
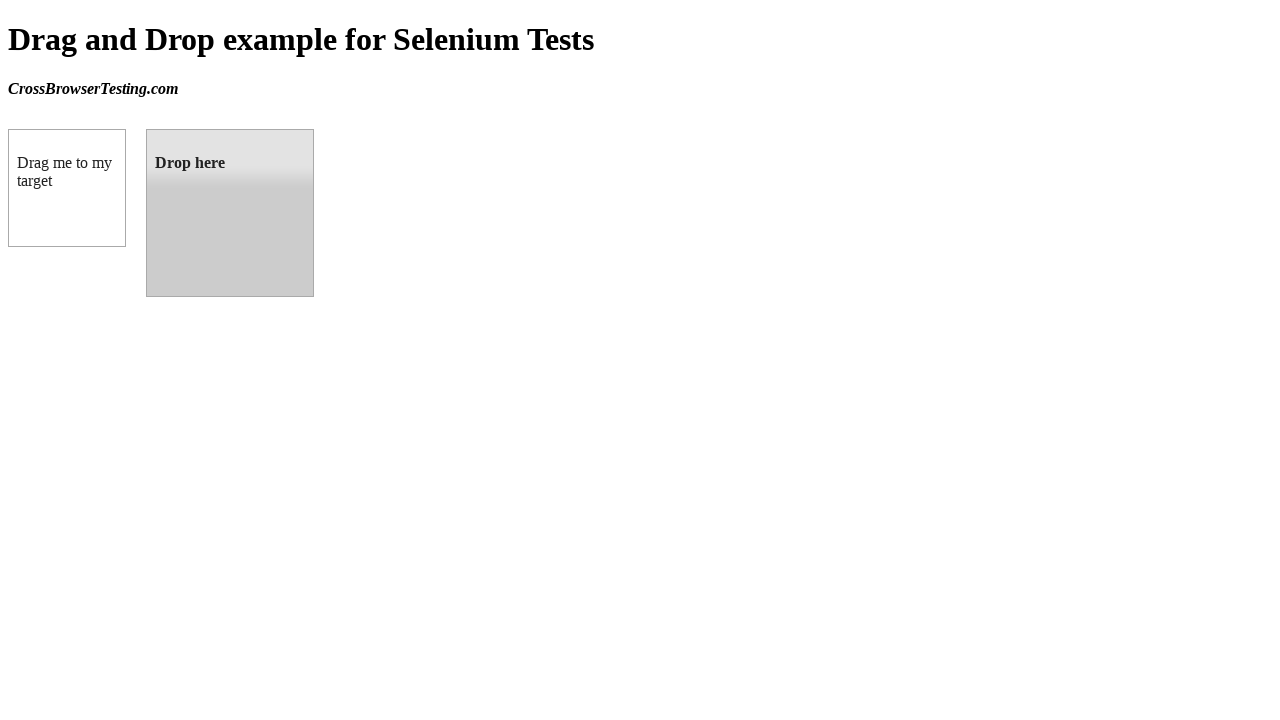

Moved mouse to center of droppable element while holding button at (230, 213)
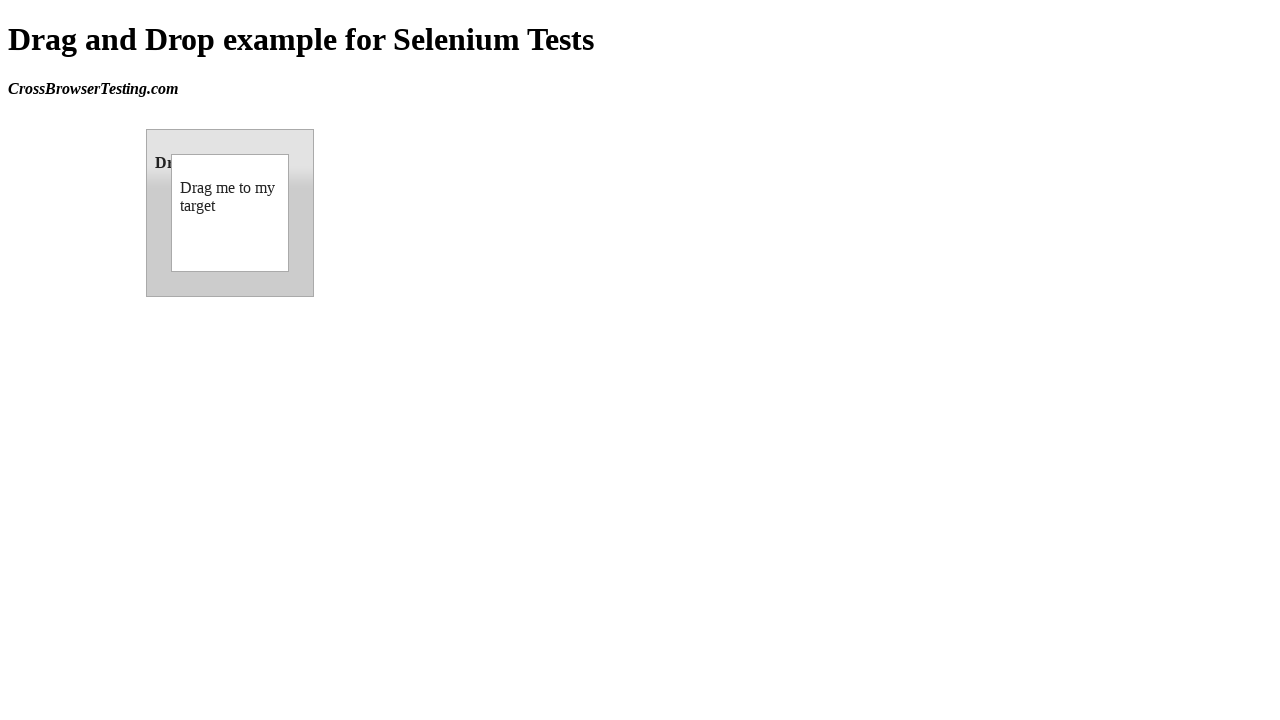

Released mouse button to complete drag and drop at (230, 213)
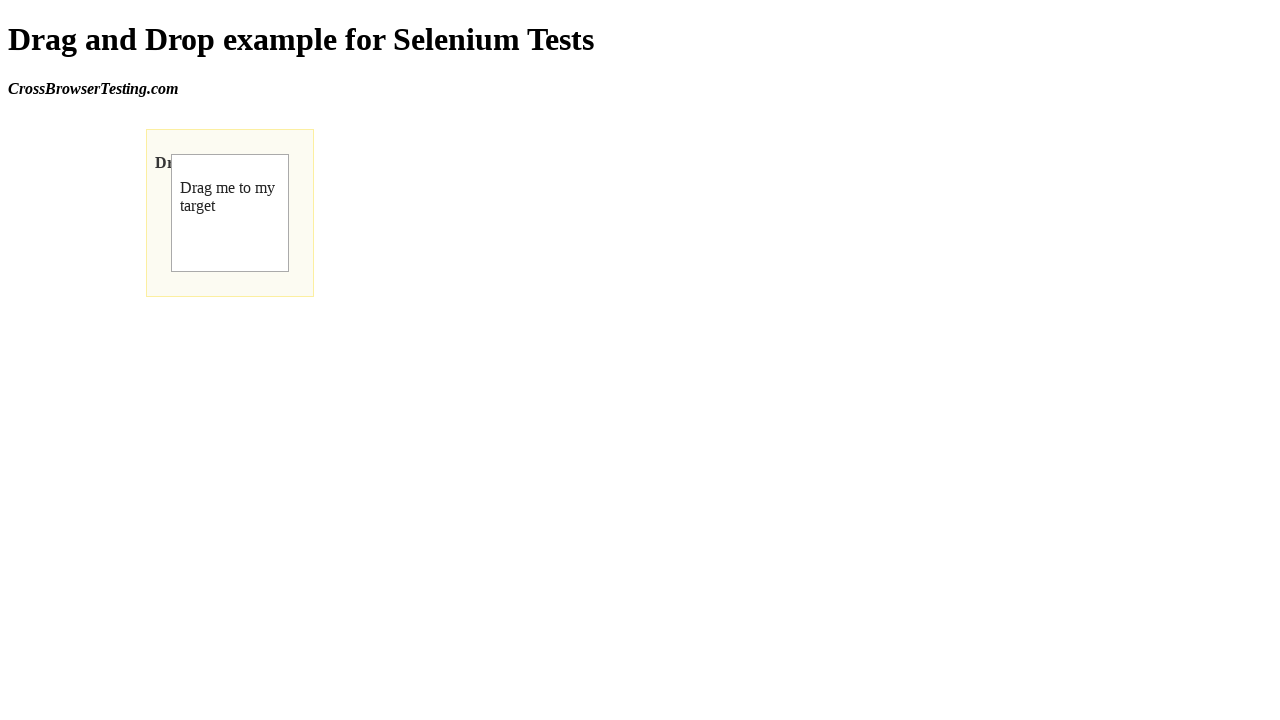

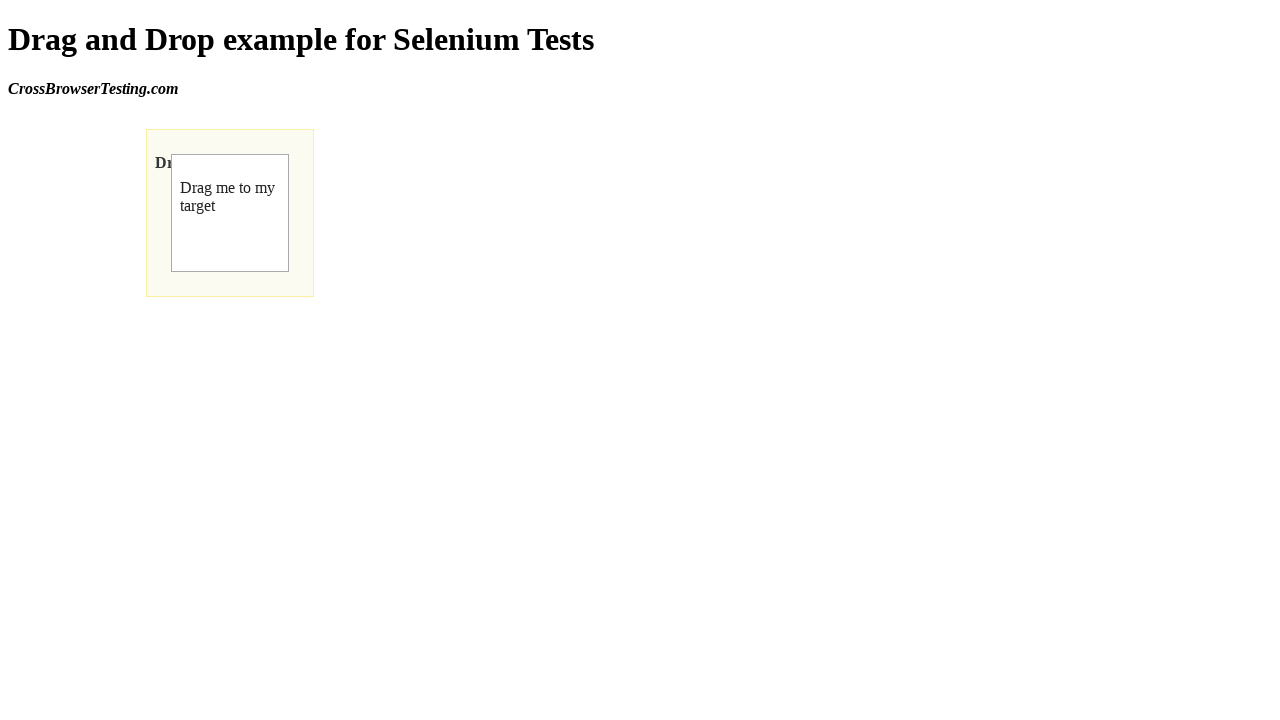